Tests drag and drop functionality by dragging an element and dropping it onto a target element within an iframe on the jQuery UI demo page

Starting URL: https://jqueryui.com/droppable/

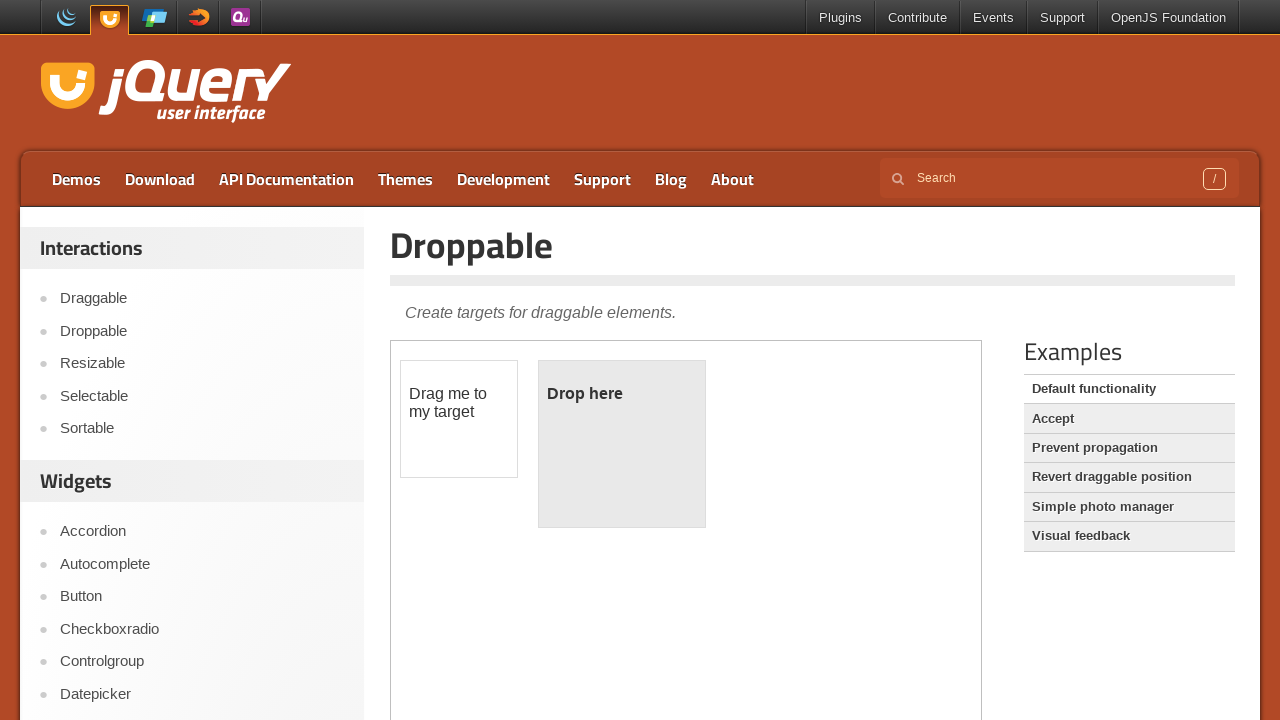

Located the first iframe containing the drag and drop demo
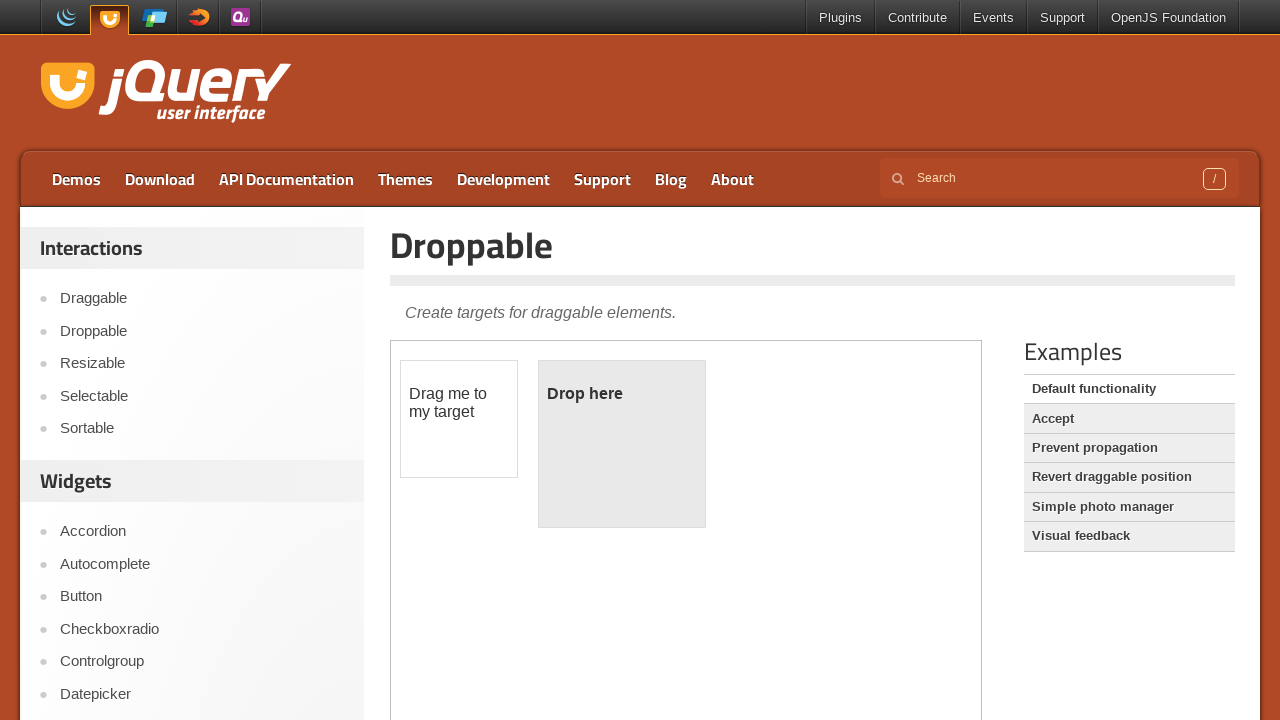

Located the draggable element with id 'draggable'
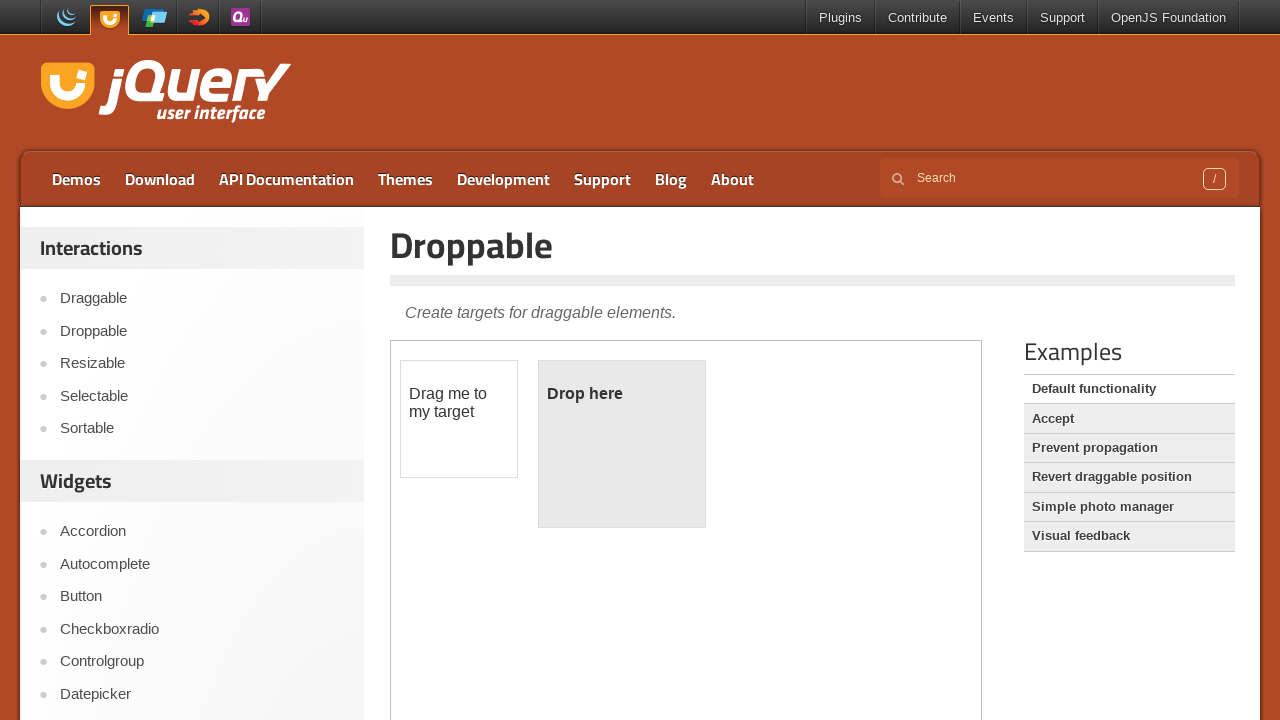

Located the droppable target element with id 'droppable'
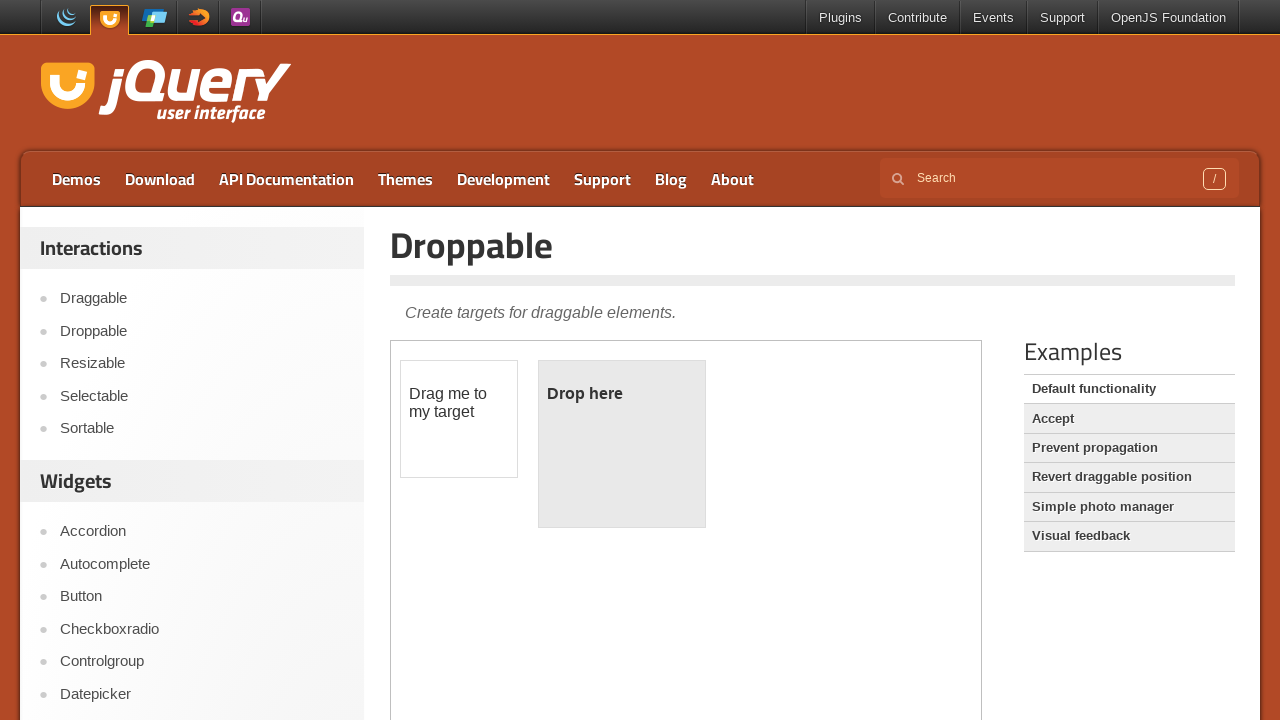

Dragged the draggable element and dropped it onto the droppable target element at (622, 444)
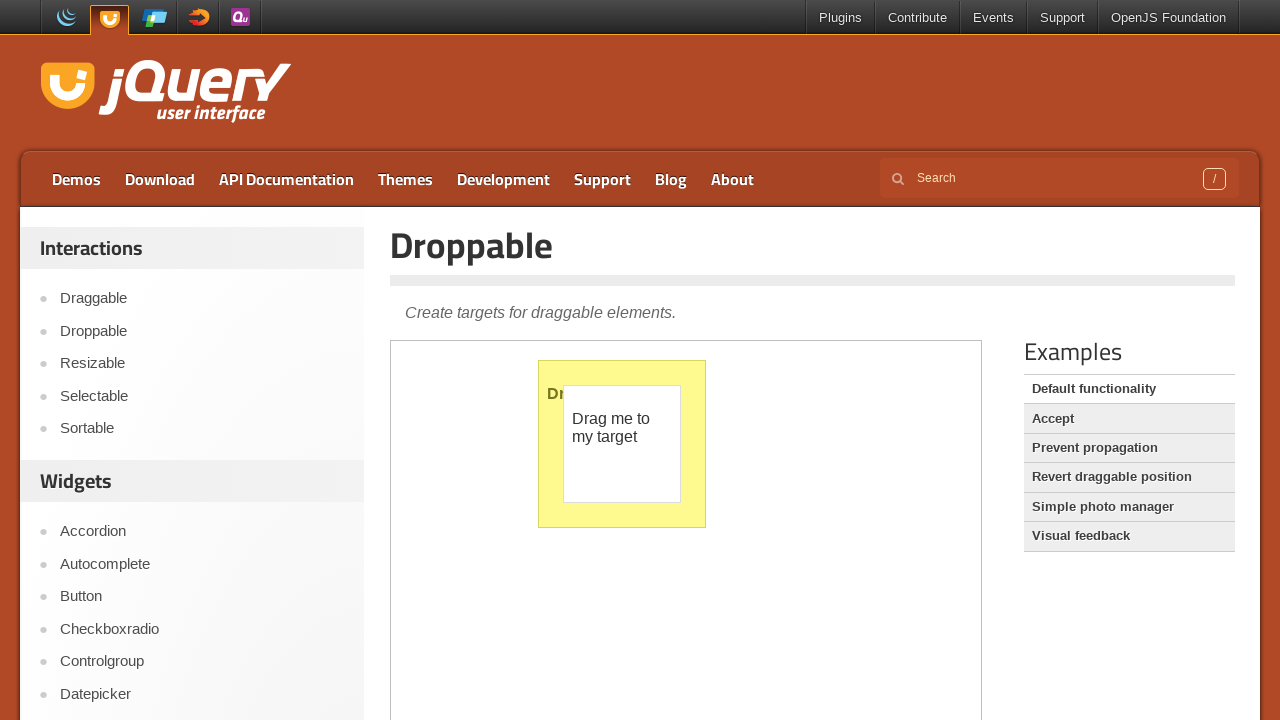

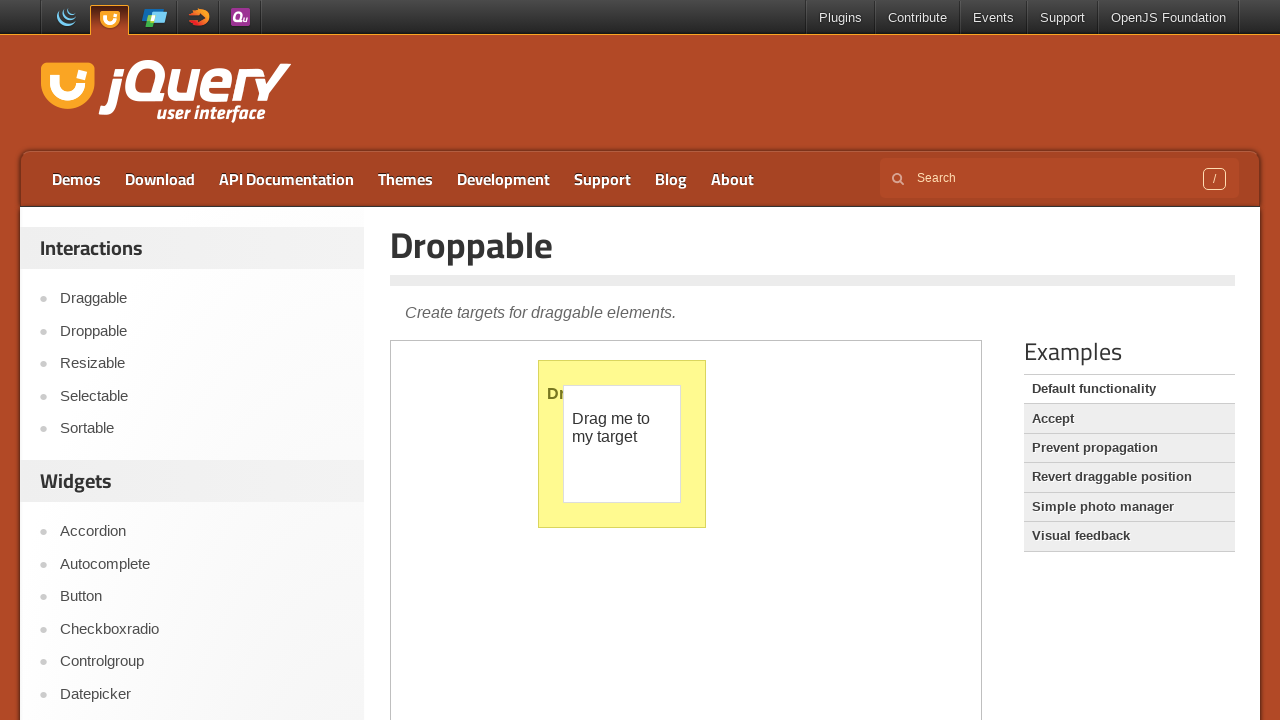